Tests handling of a simple JavaScript alert by clicking a button to trigger the alert and accepting it

Starting URL: https://demoqa.com/alerts

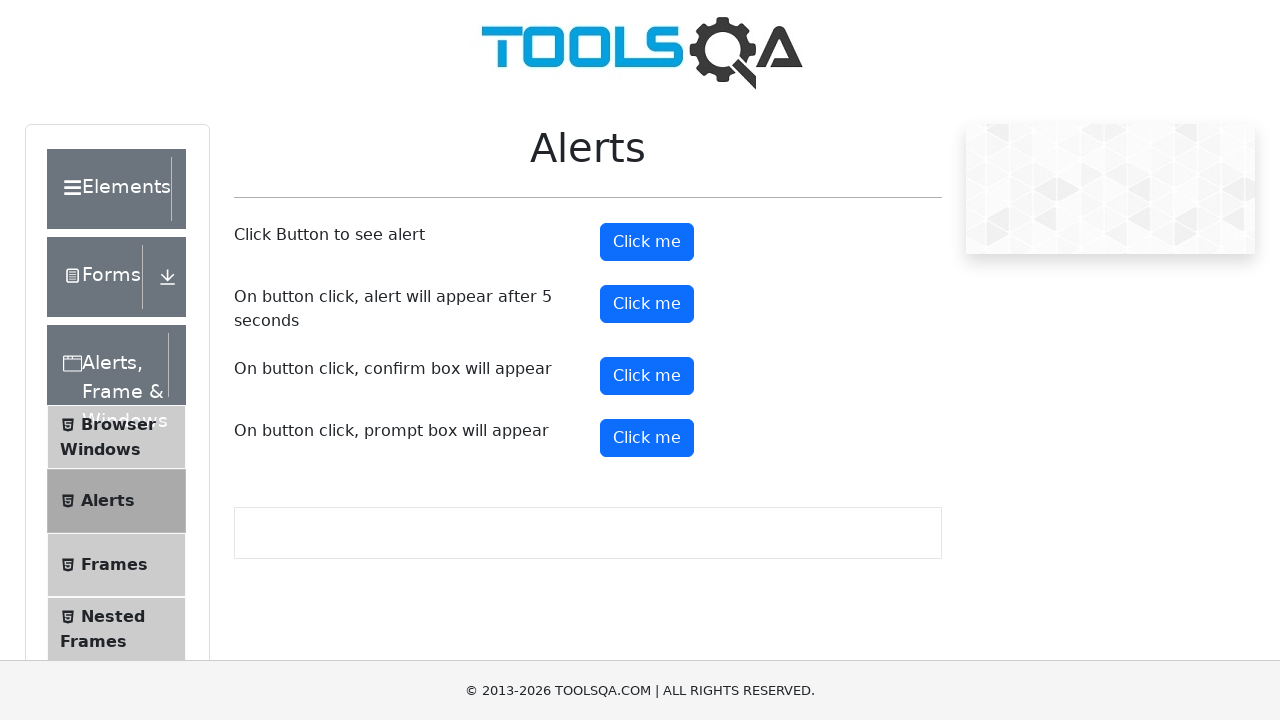

Clicked the alert button to trigger simple alert at (647, 242) on #alertButton
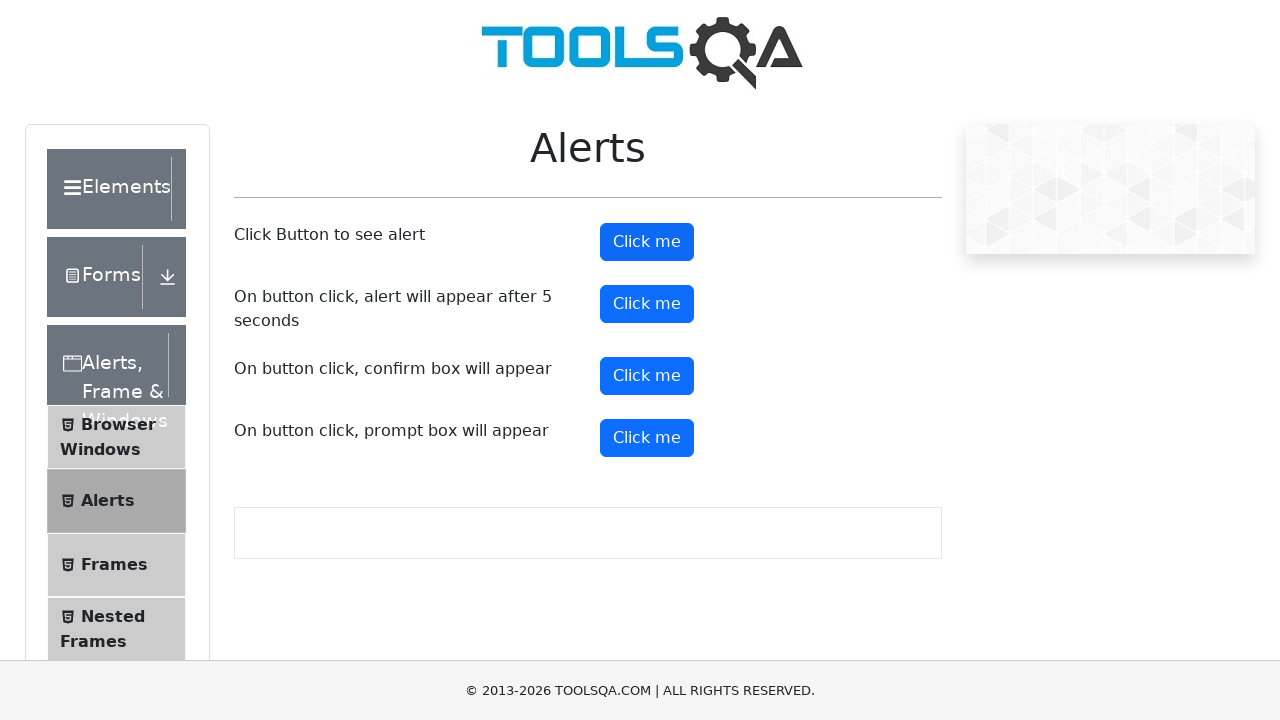

Set up dialog handler to accept alerts
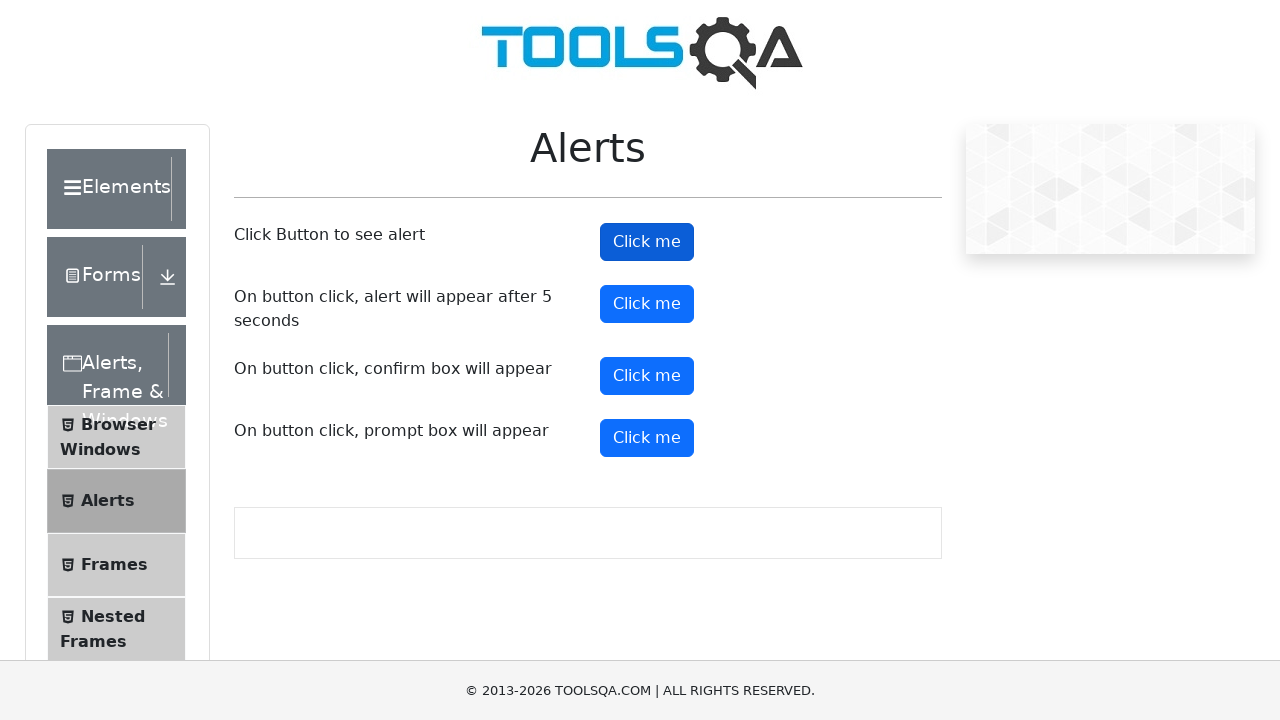

Waited 500ms for alert handling to complete
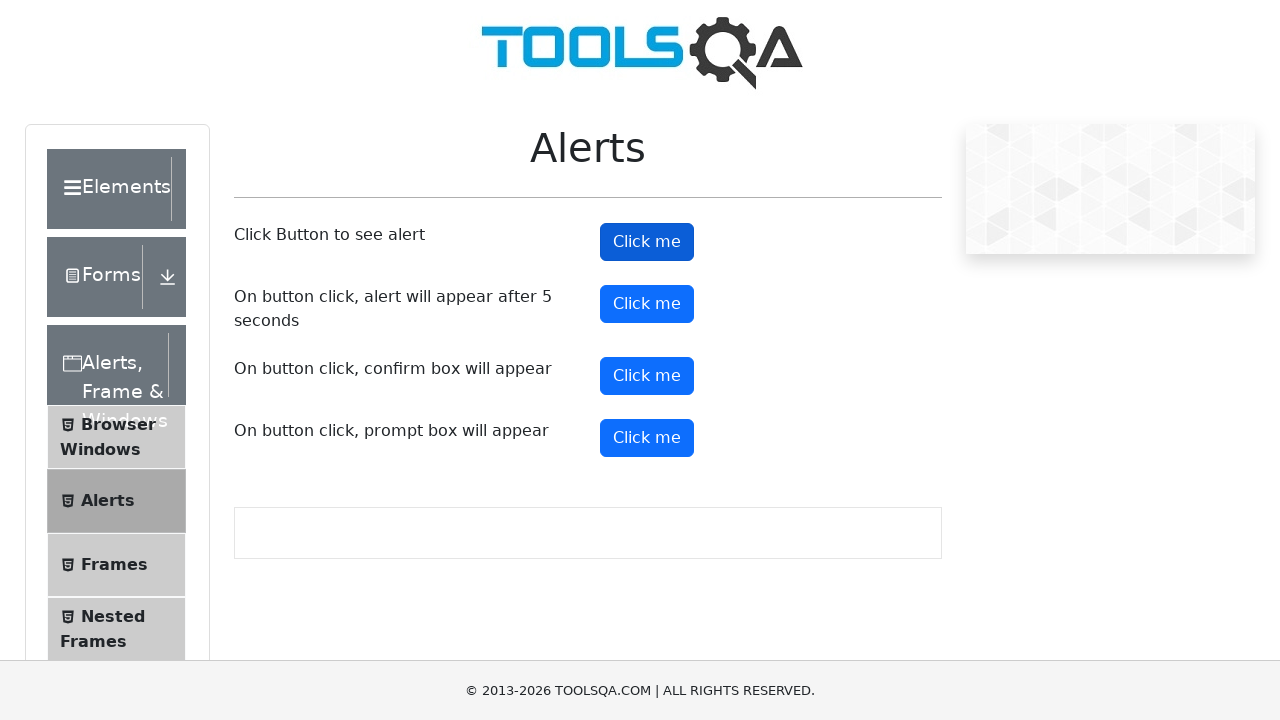

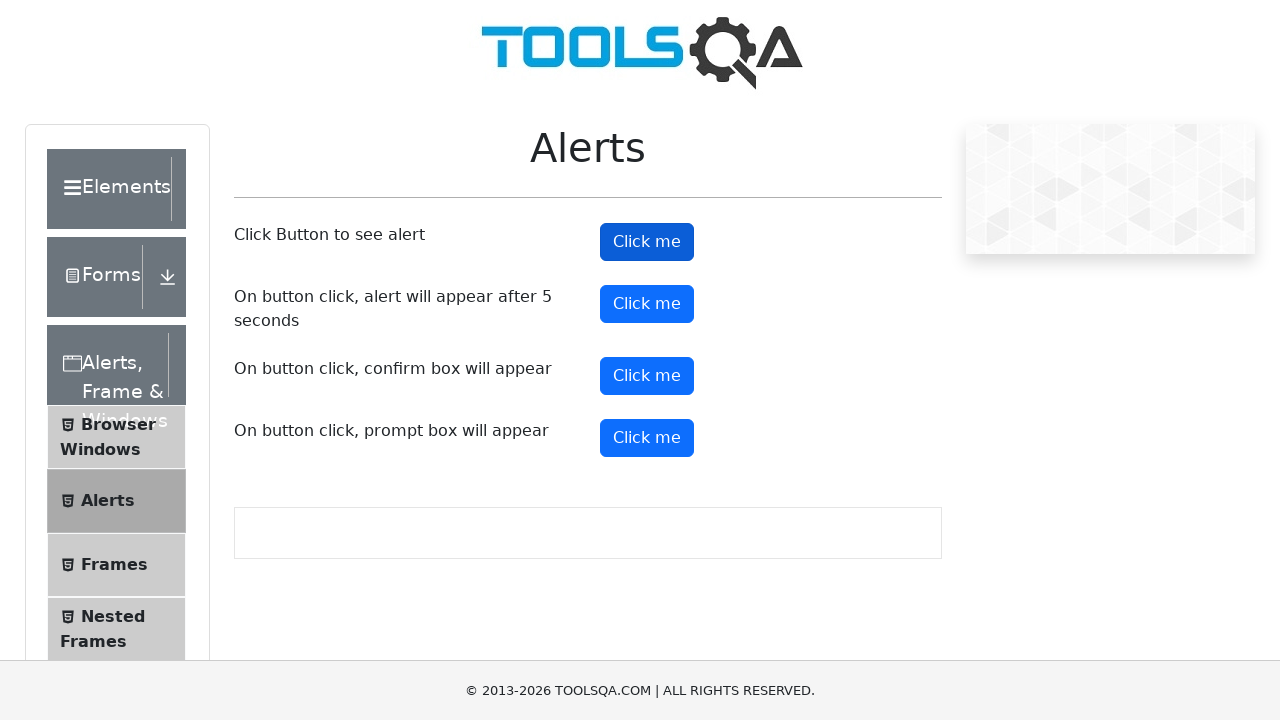